Tests the search box element on TechPro Education website by verifying its tag name and class attribute

Starting URL: https://techproeducation.com

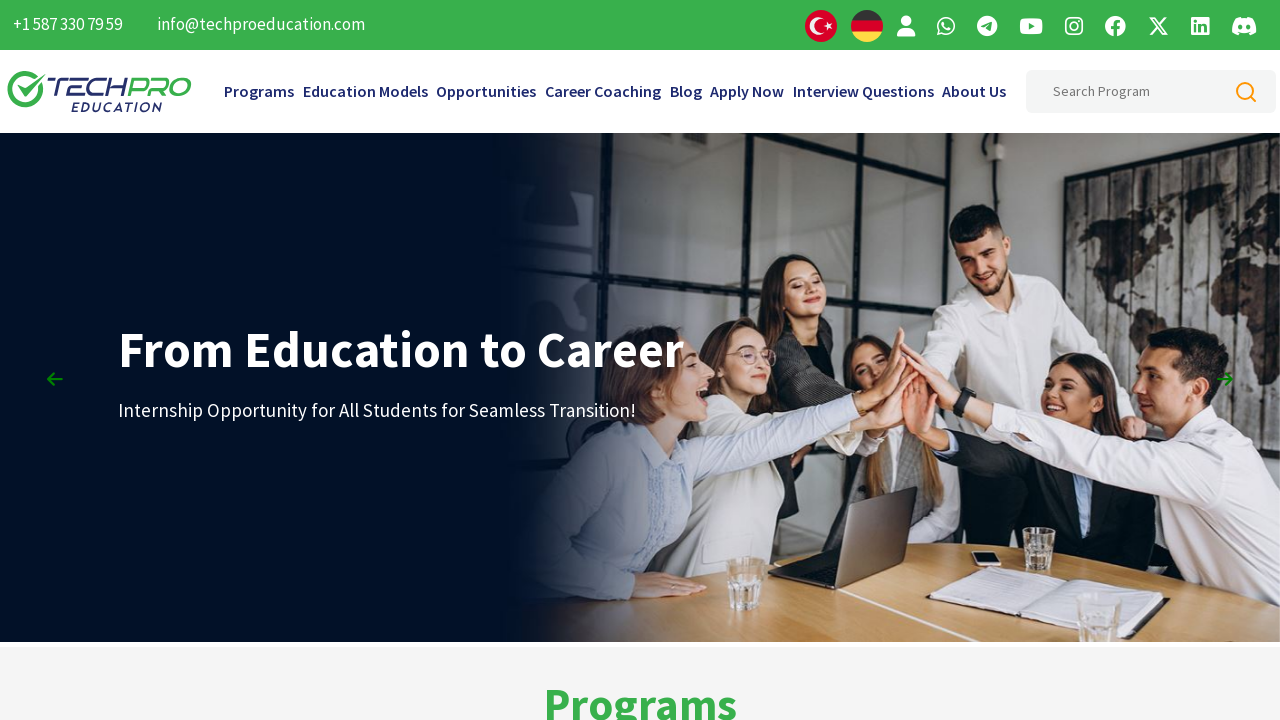

Located search box element with ID 'searchHeaderInput'
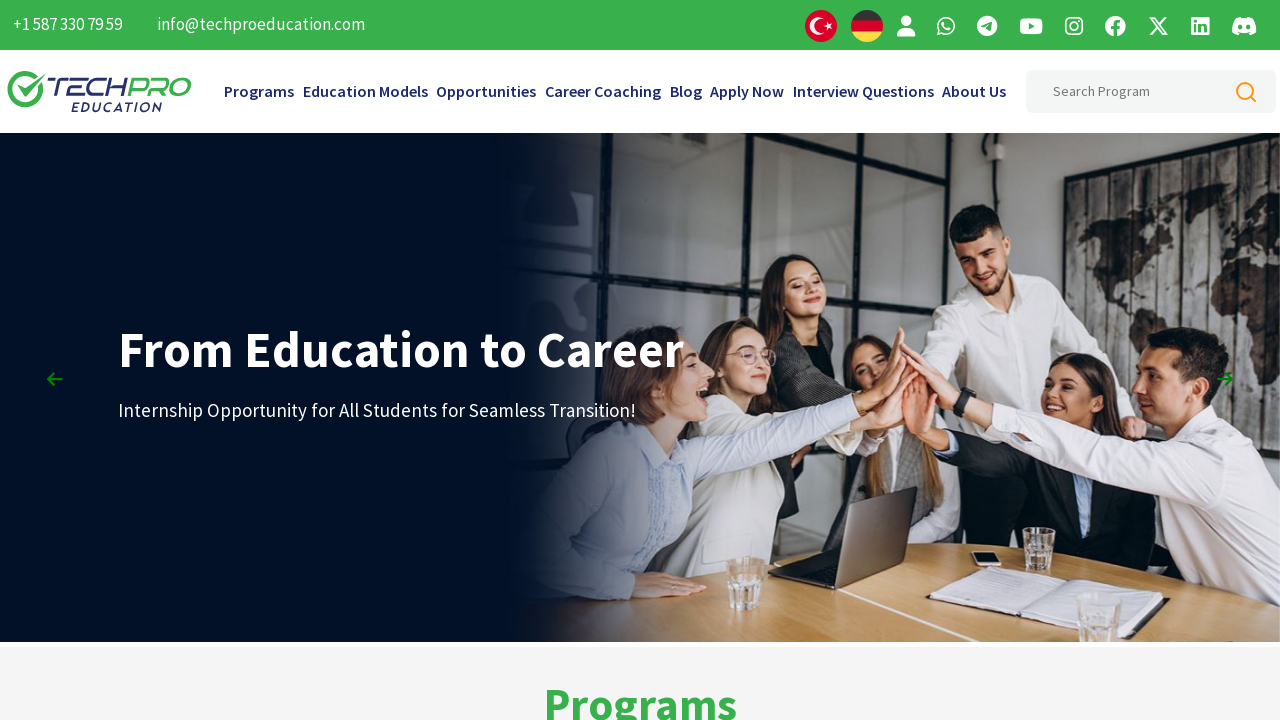

Evaluated tag name of search box element
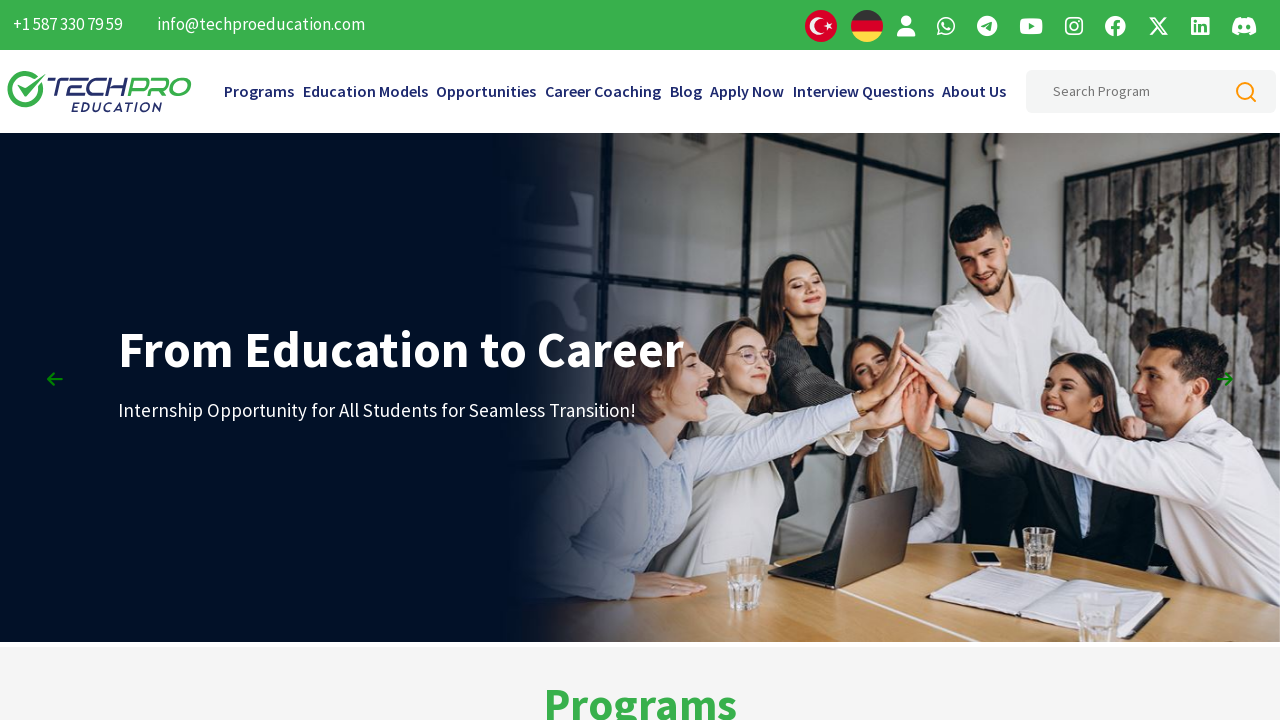

Asserted search box tag name is 'input'
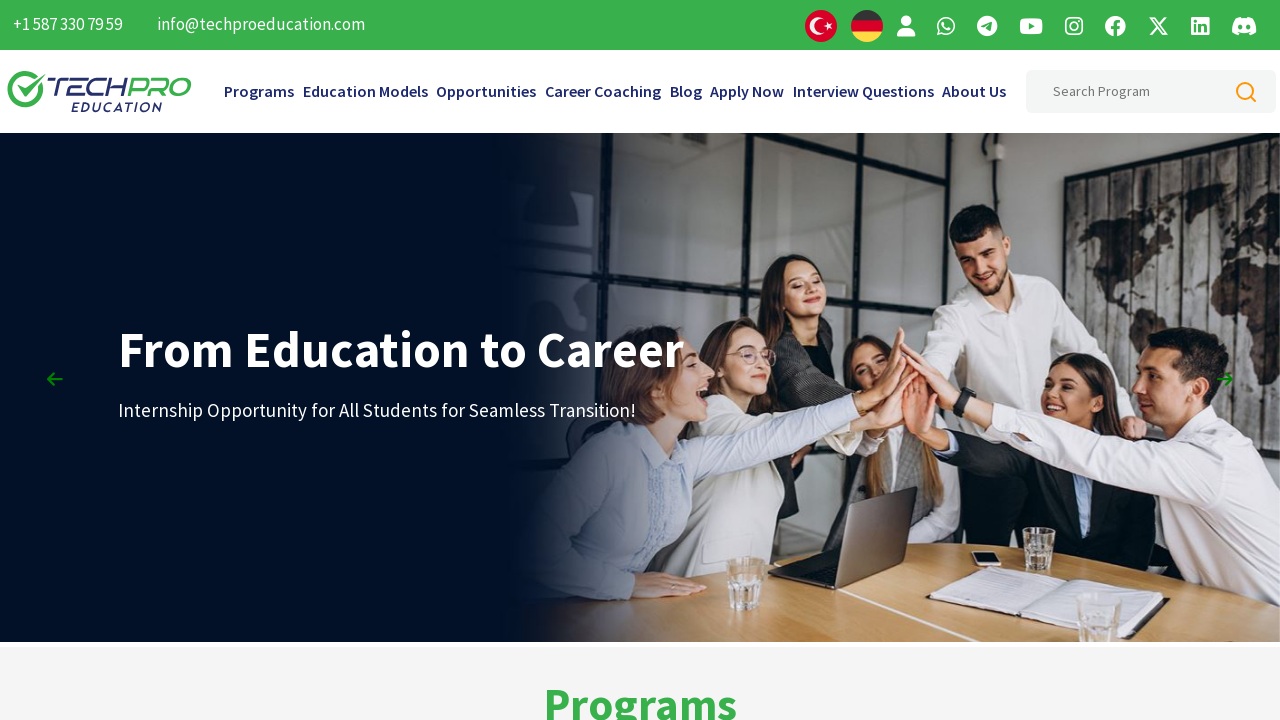

Retrieved class attribute from search box element
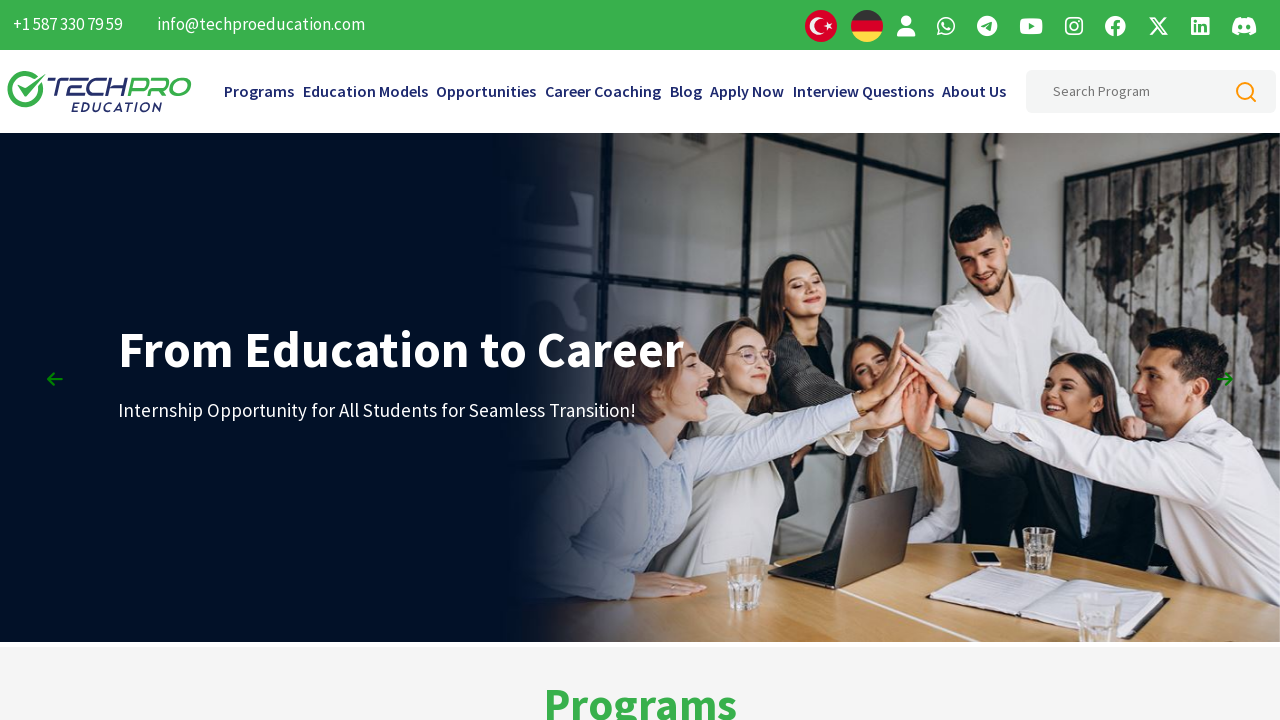

Asserted search box class attribute is 'form-input'
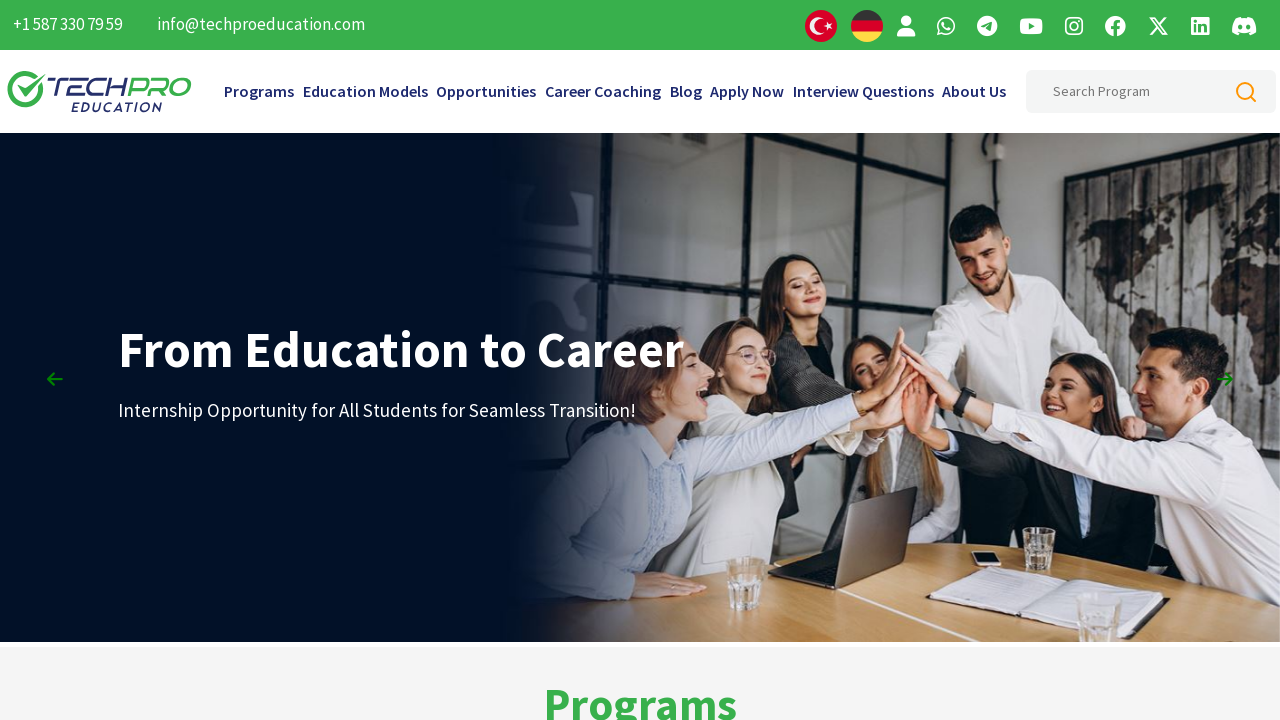

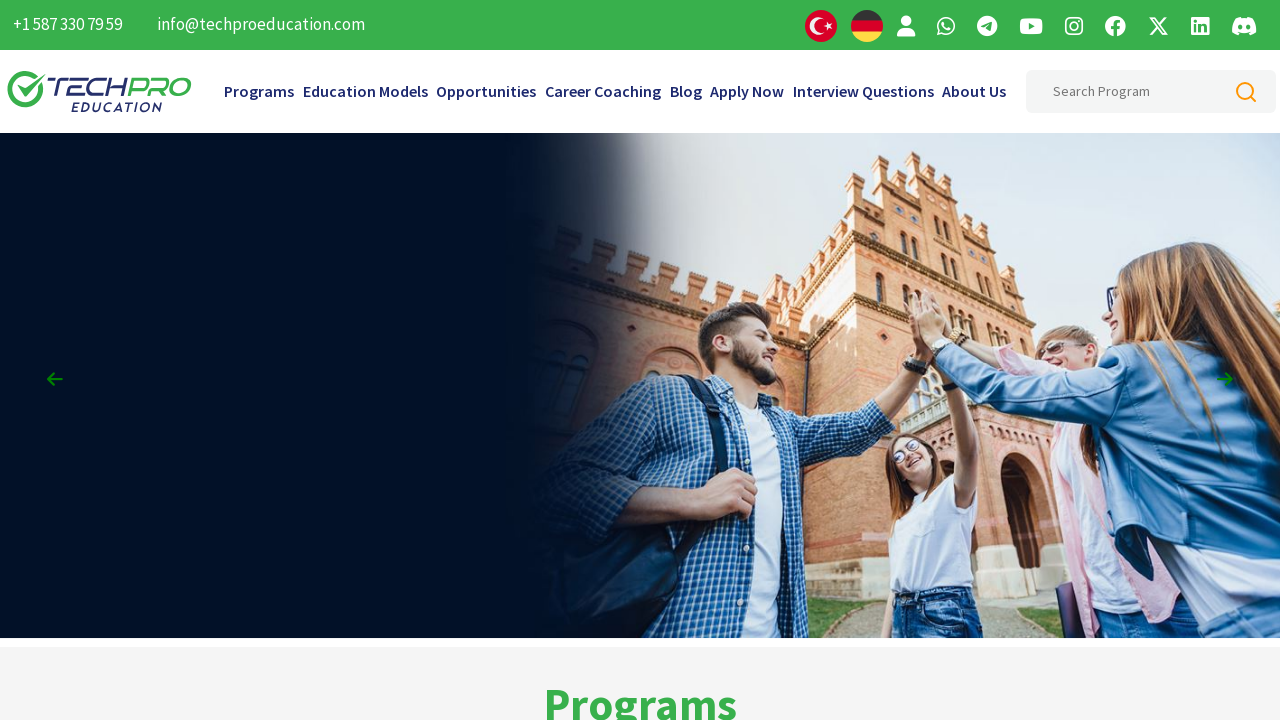